Navigates to The Internet Herokuapp, clicks on Sortable Data Tables link, and interacts with a data table to verify table structure and cell content is accessible.

Starting URL: https://the-internet.herokuapp.com/

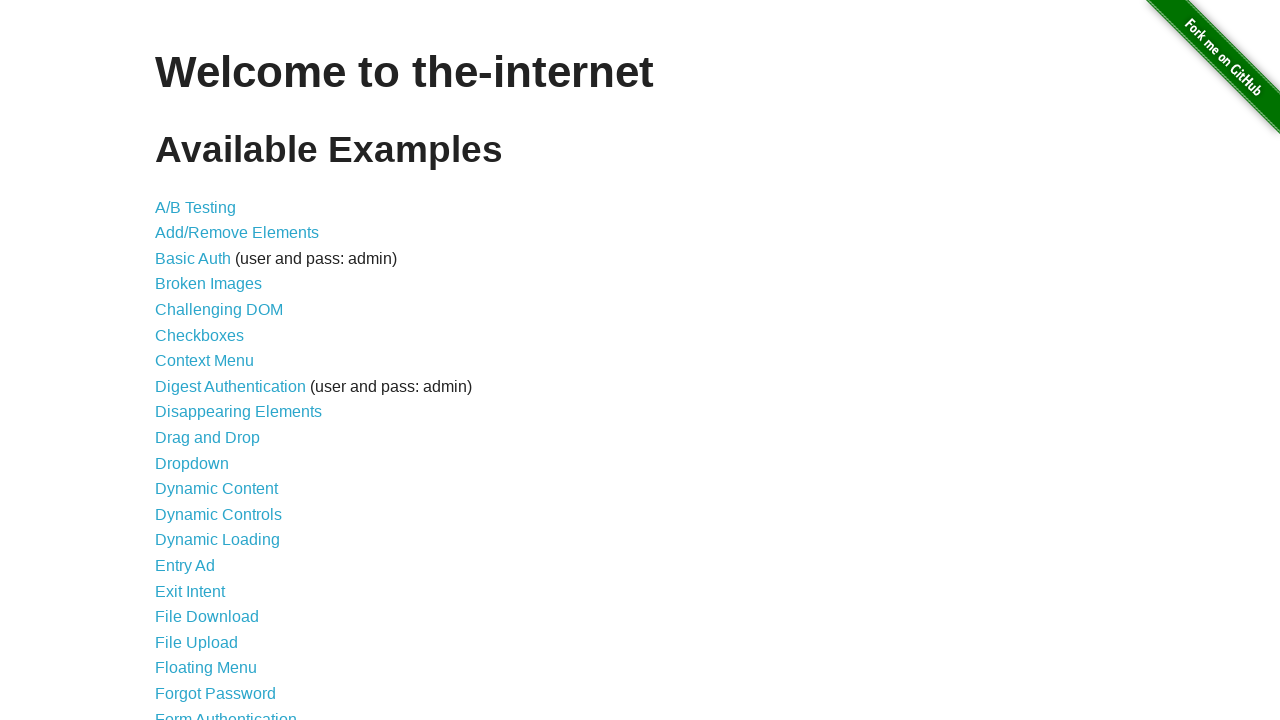

Clicked on Sortable Data Tables link at (230, 574) on text=Sortable Data Tables
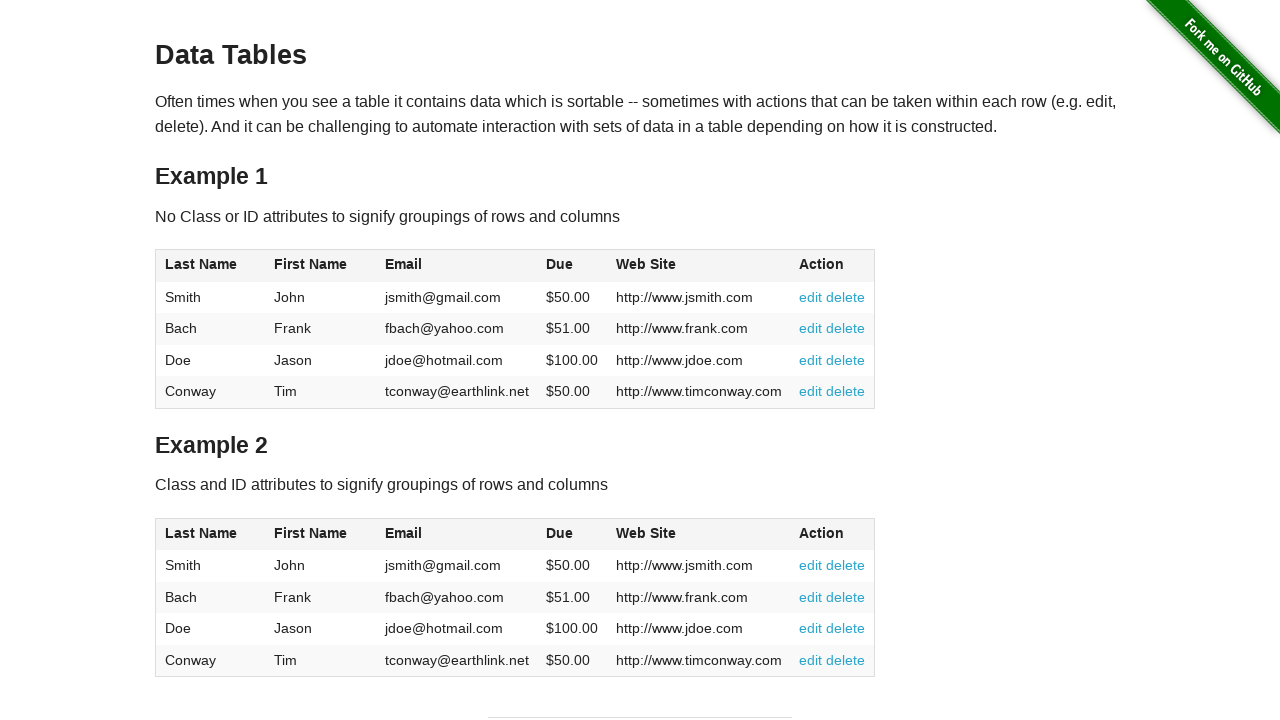

Table with id 'table1' is now visible
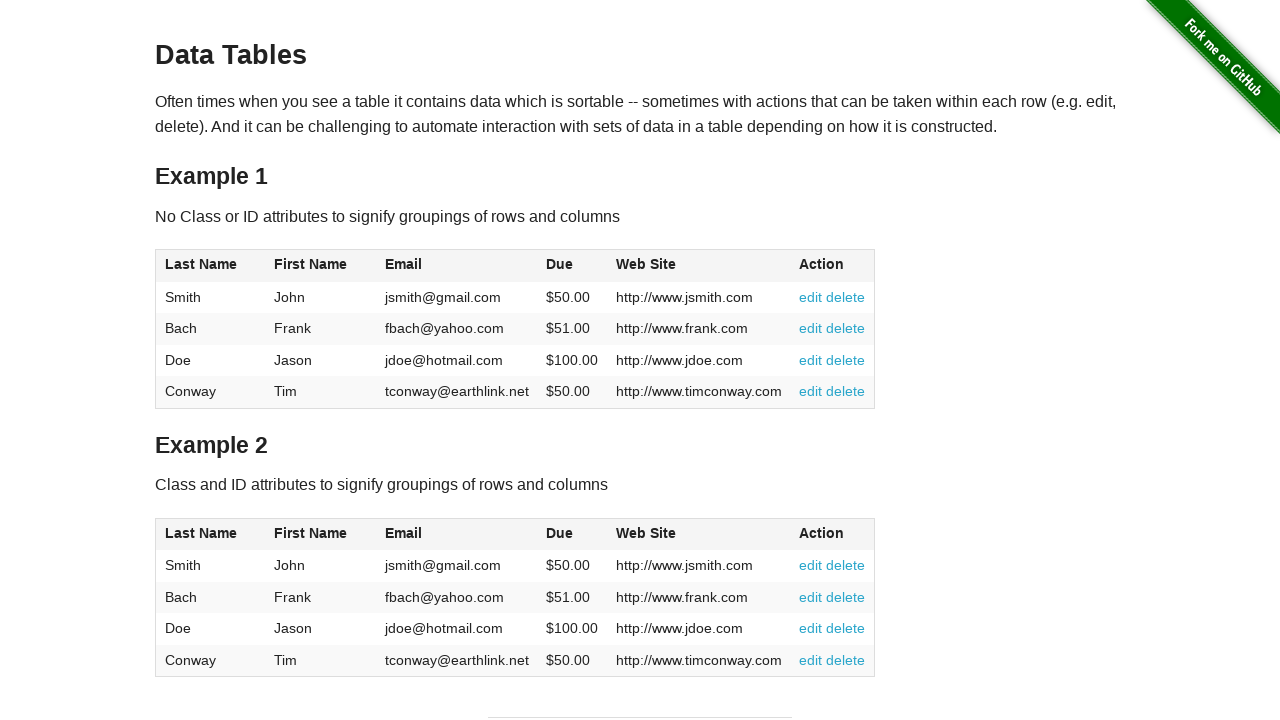

Verified first table row is present
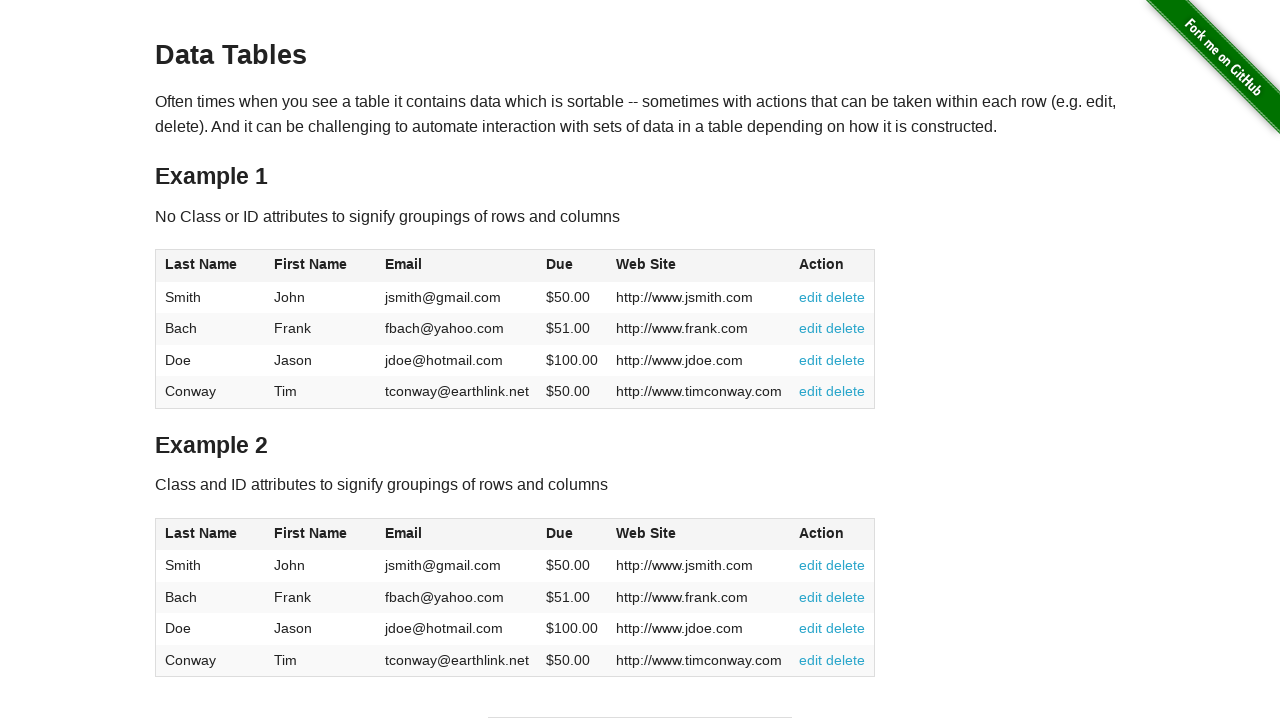

Verified first table column header is present
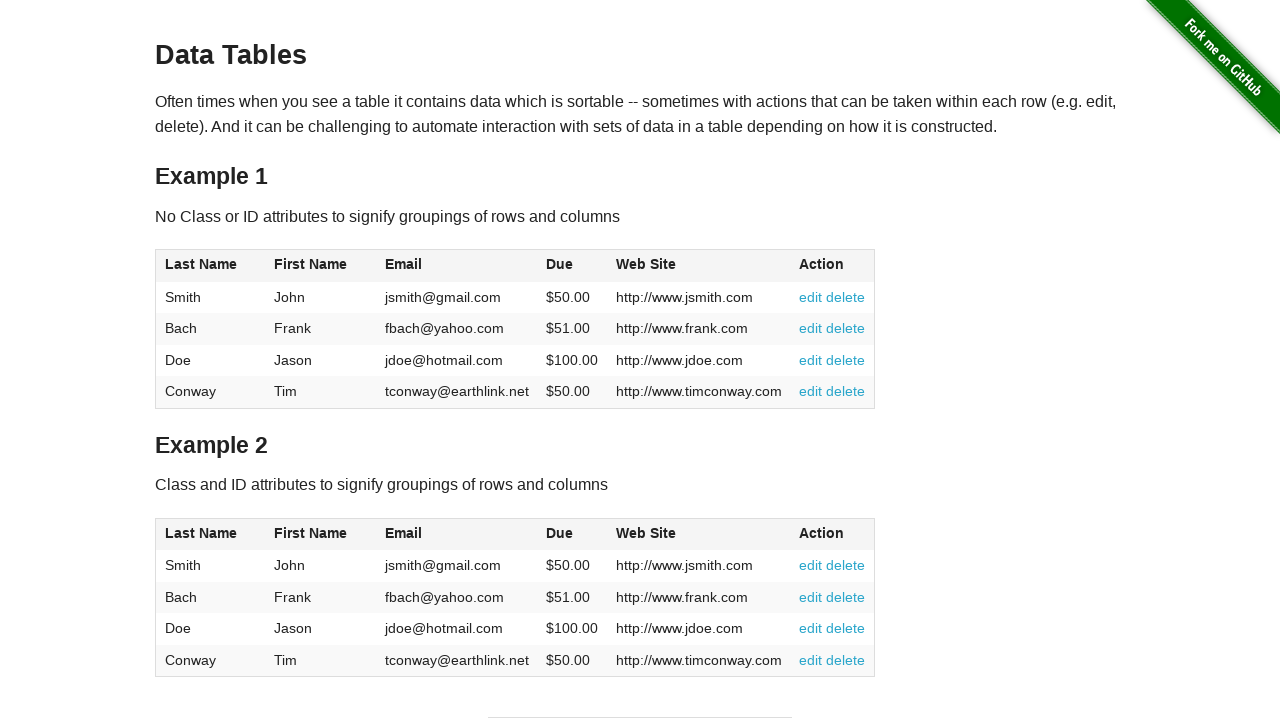

Verified first cell in table body is accessible
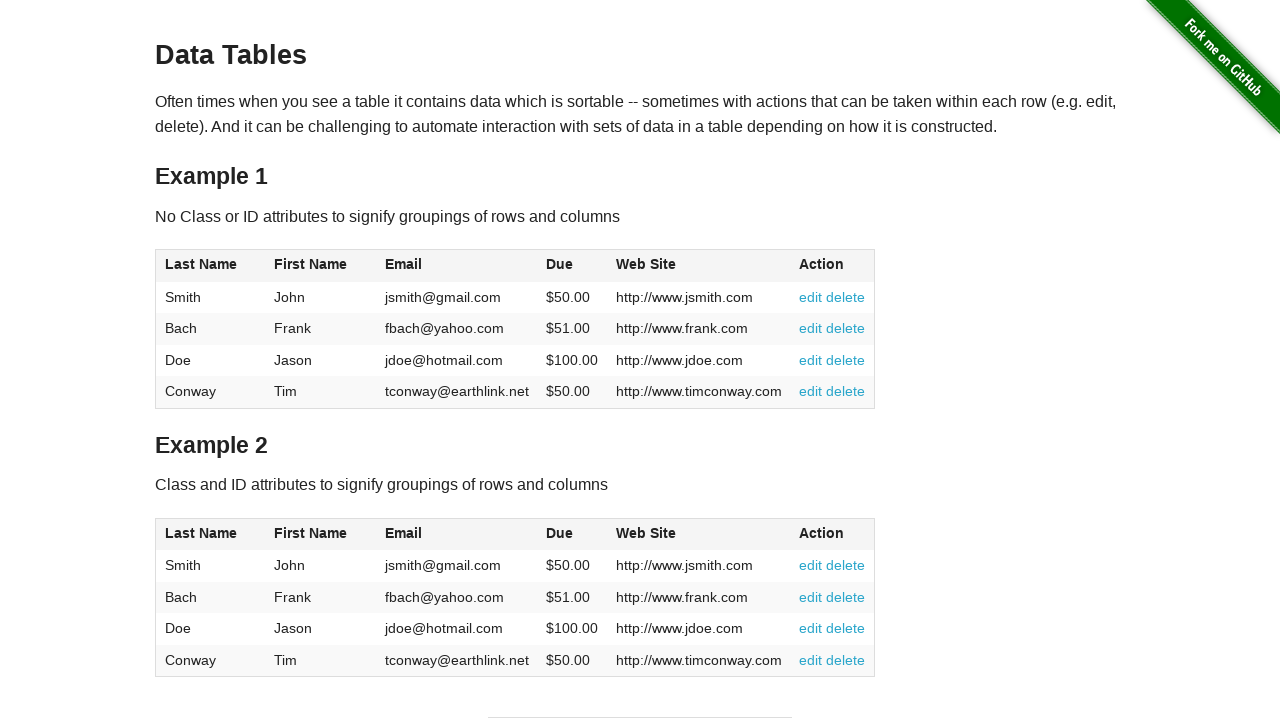

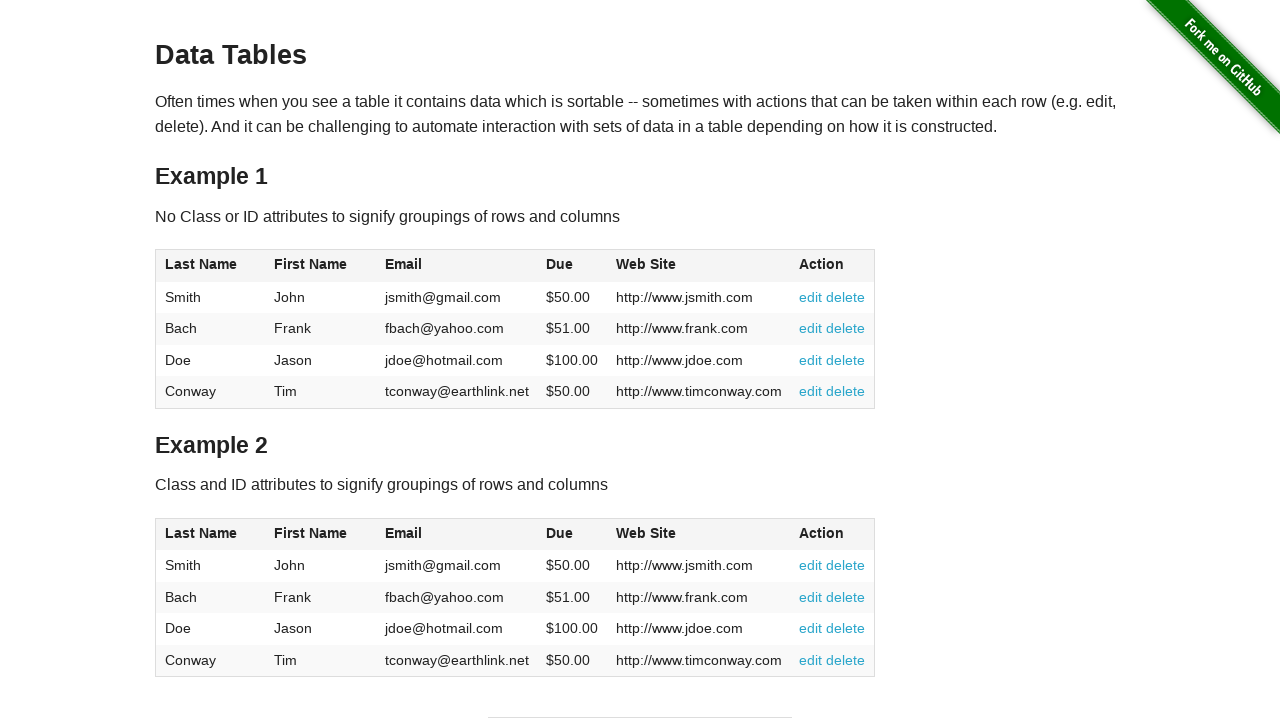